Tests JavaScript alert handling by clicking buttons that trigger different types of alerts (simple alert, confirm dialog, and prompt dialog), accepting them, and verifying the result messages displayed on the page.

Starting URL: https://the-internet.herokuapp.com/javascript_alerts

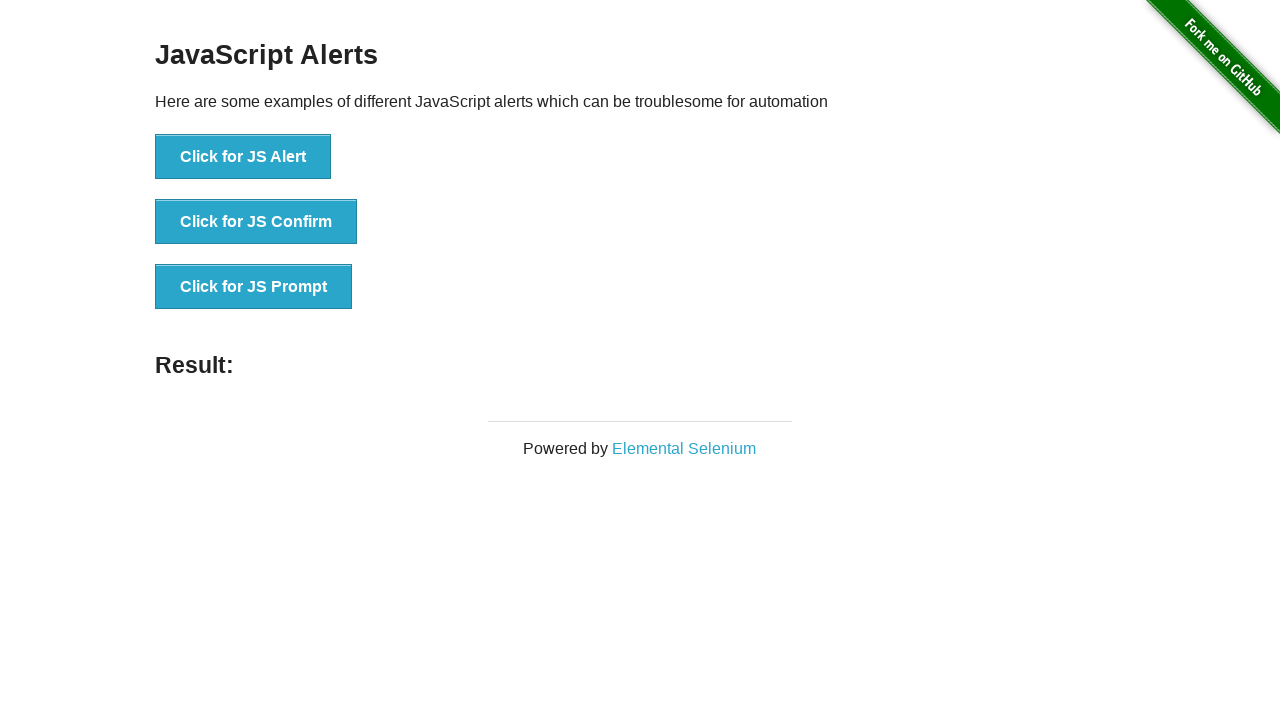

Clicked 'Click for JS Alert' button at (243, 157) on xpath=//button[text()='Click for JS Alert']
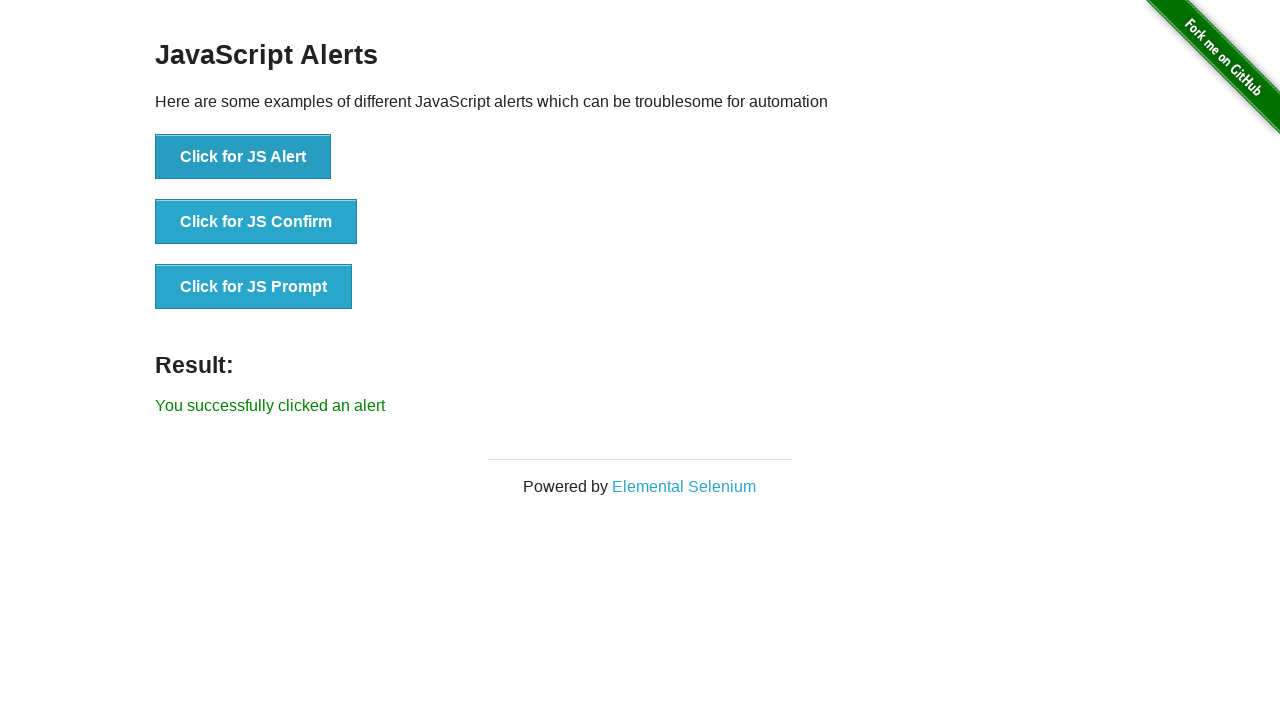

Set up dialog handler and clicked JS Alert button again at (243, 157) on xpath=//button[text()='Click for JS Alert']
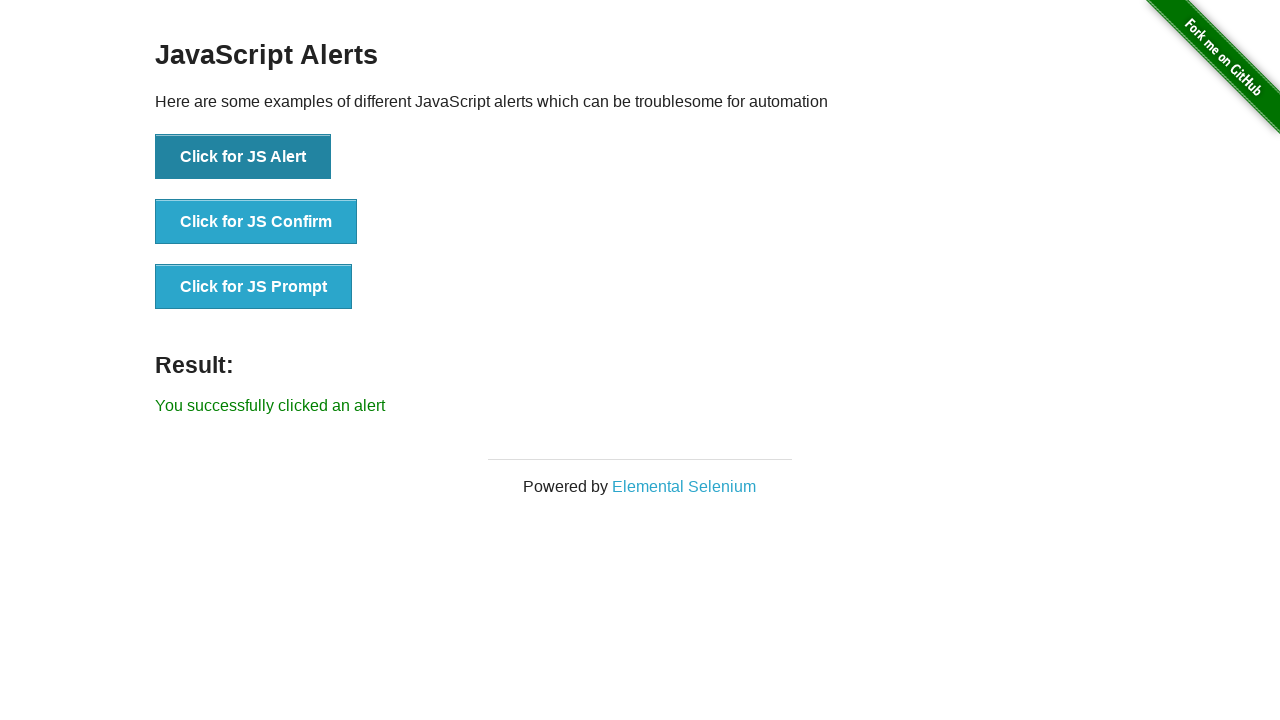

Waited for result text to appear after alert
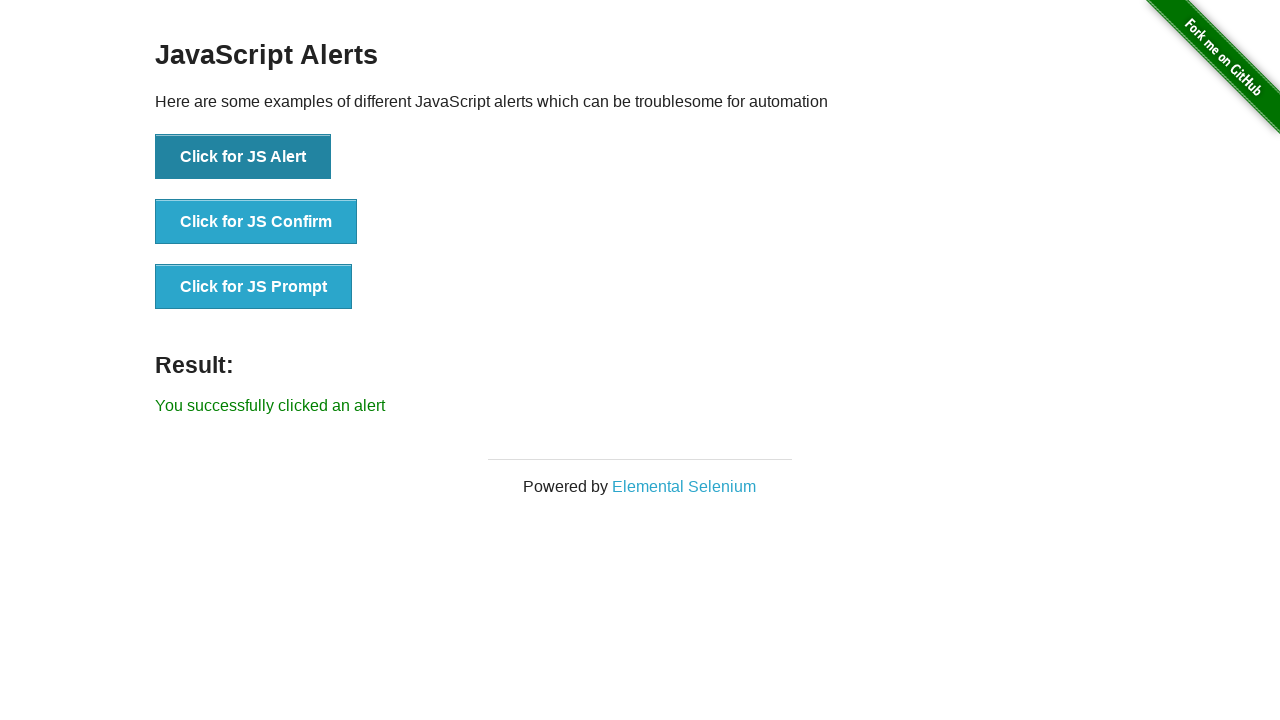

Clicked 'Click for JS Confirm' button at (256, 222) on xpath=//button[text()='Click for JS Confirm']
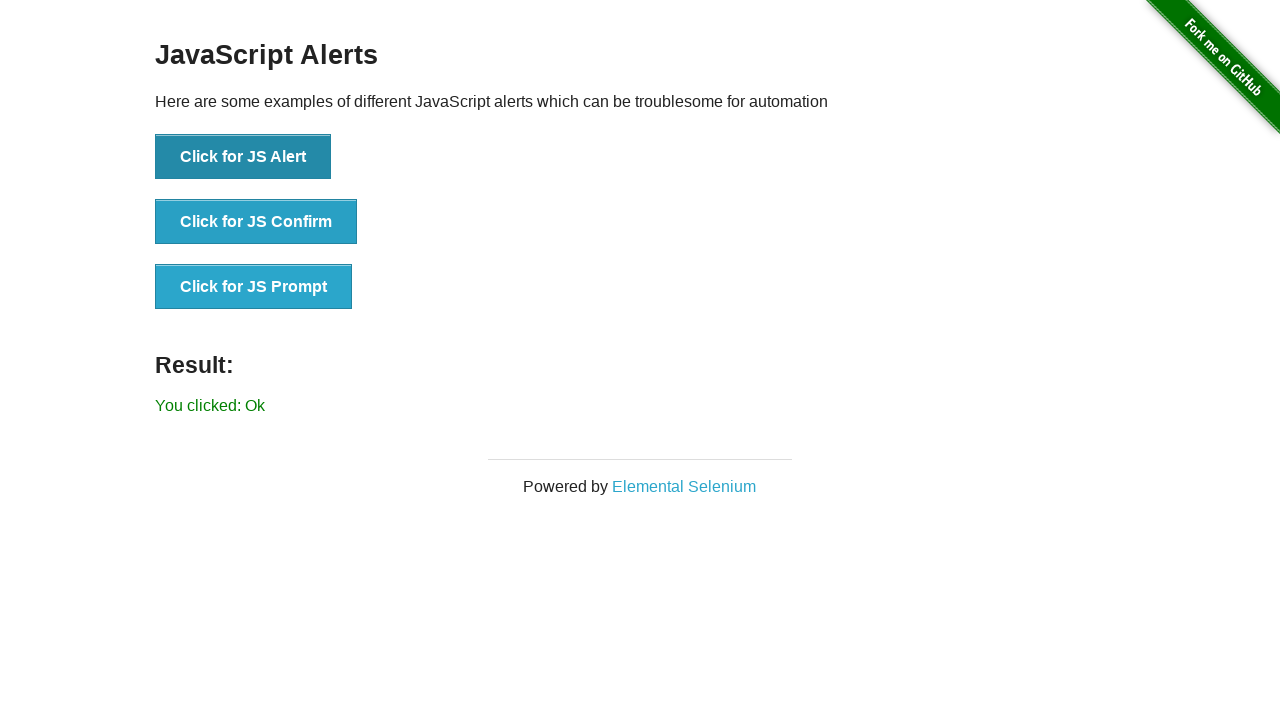

Set up confirm dialog handler and clicked JS Confirm button at (256, 222) on xpath=//button[text()='Click for JS Confirm']
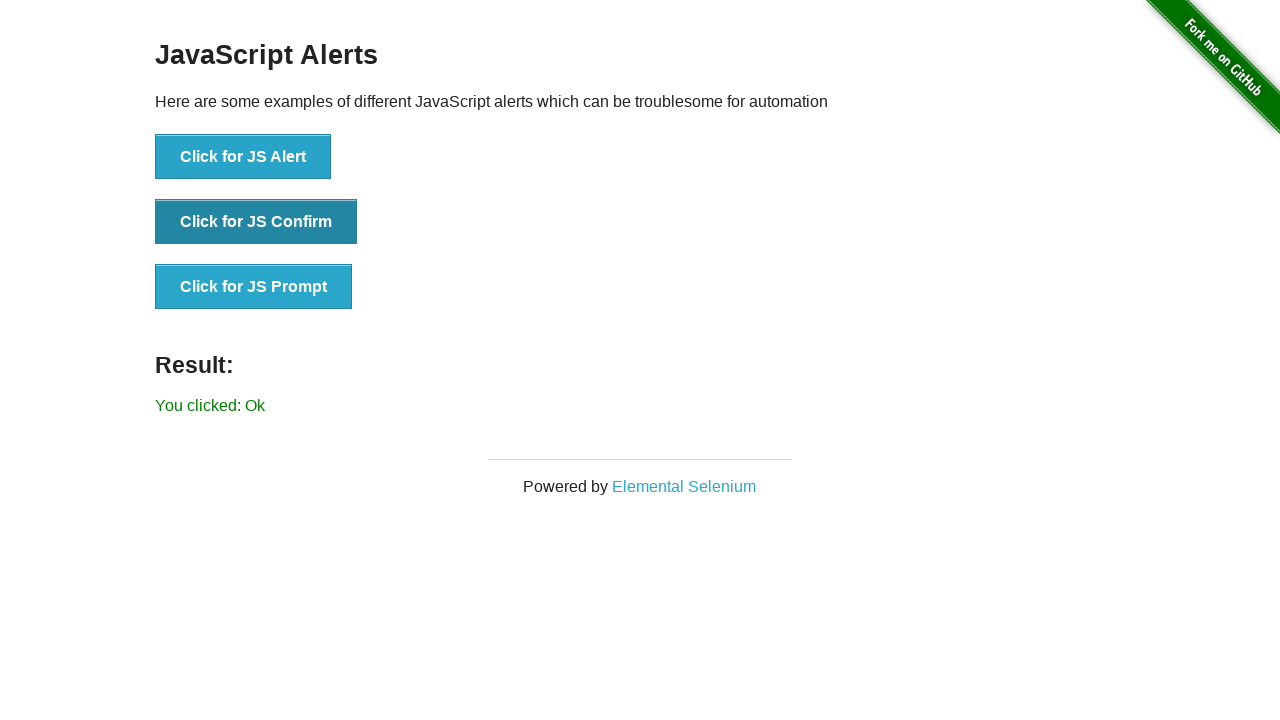

Waited for result text after confirm dialog
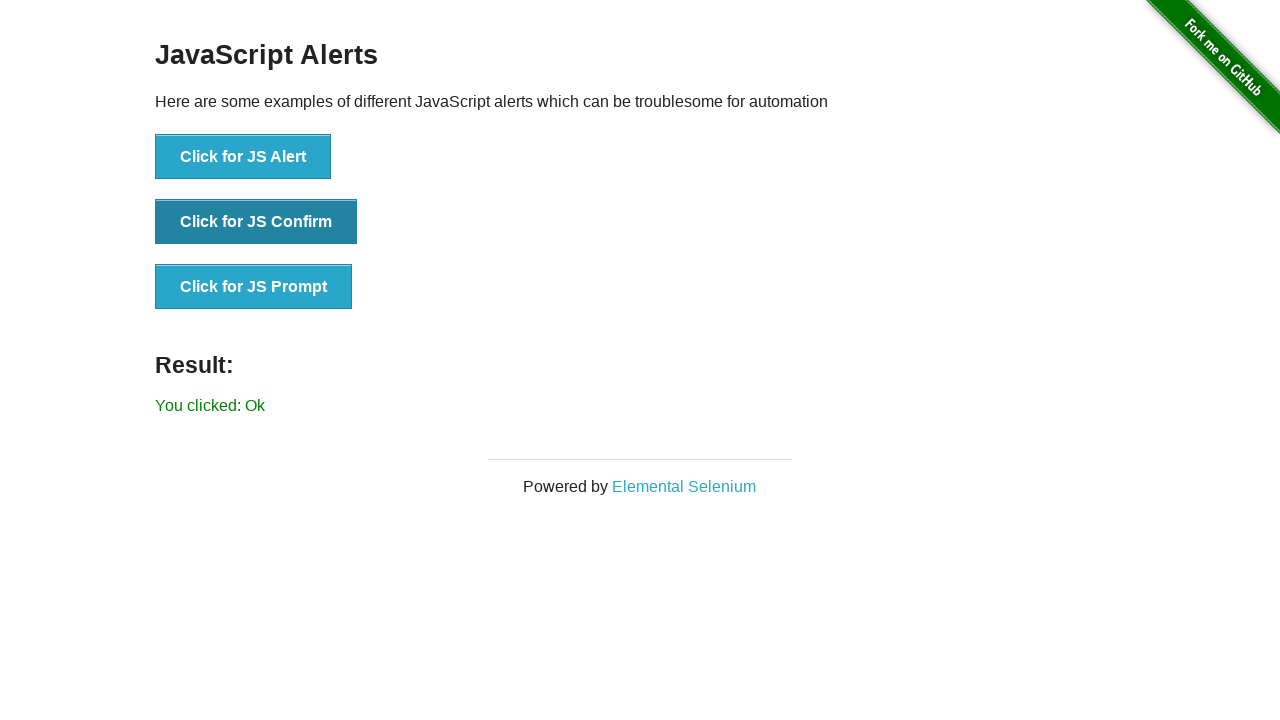

Set up prompt dialog handler and clicked JS Prompt button, accepted with text 'Hi all, welcome in the team!!!!!' at (254, 287) on xpath=//button[text()='Click for JS Prompt']
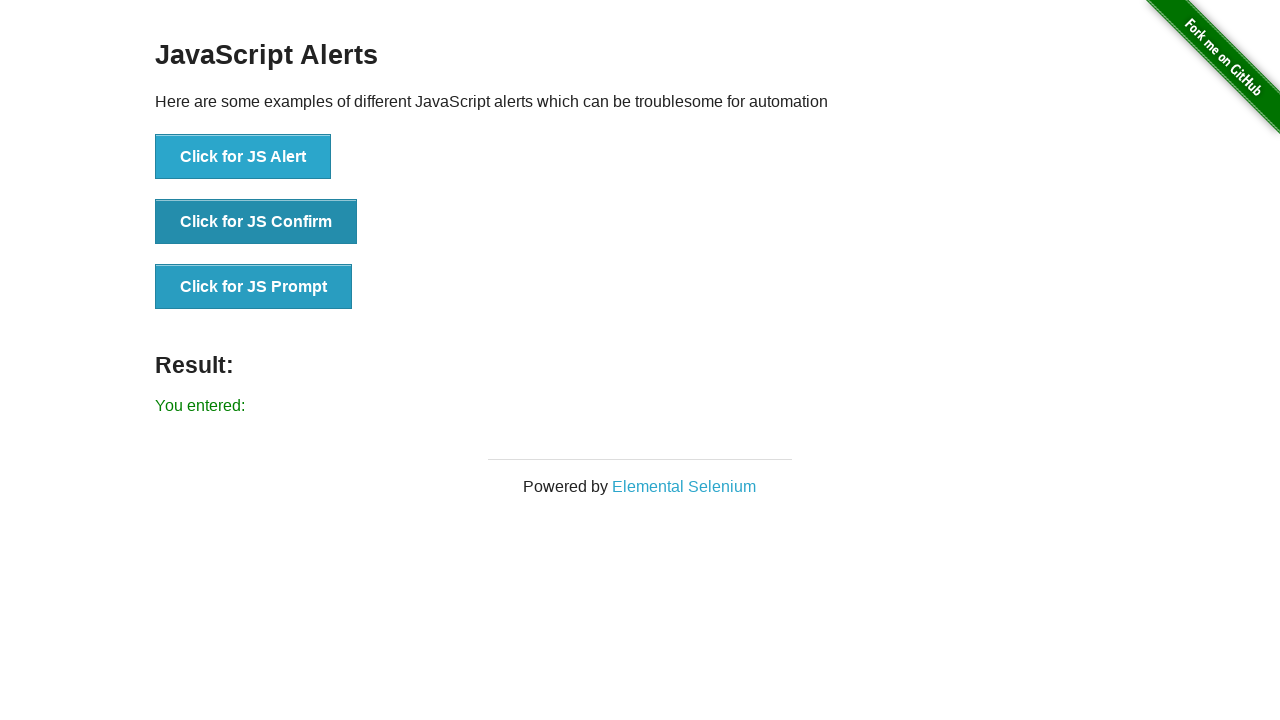

Waited for result text after prompt dialog
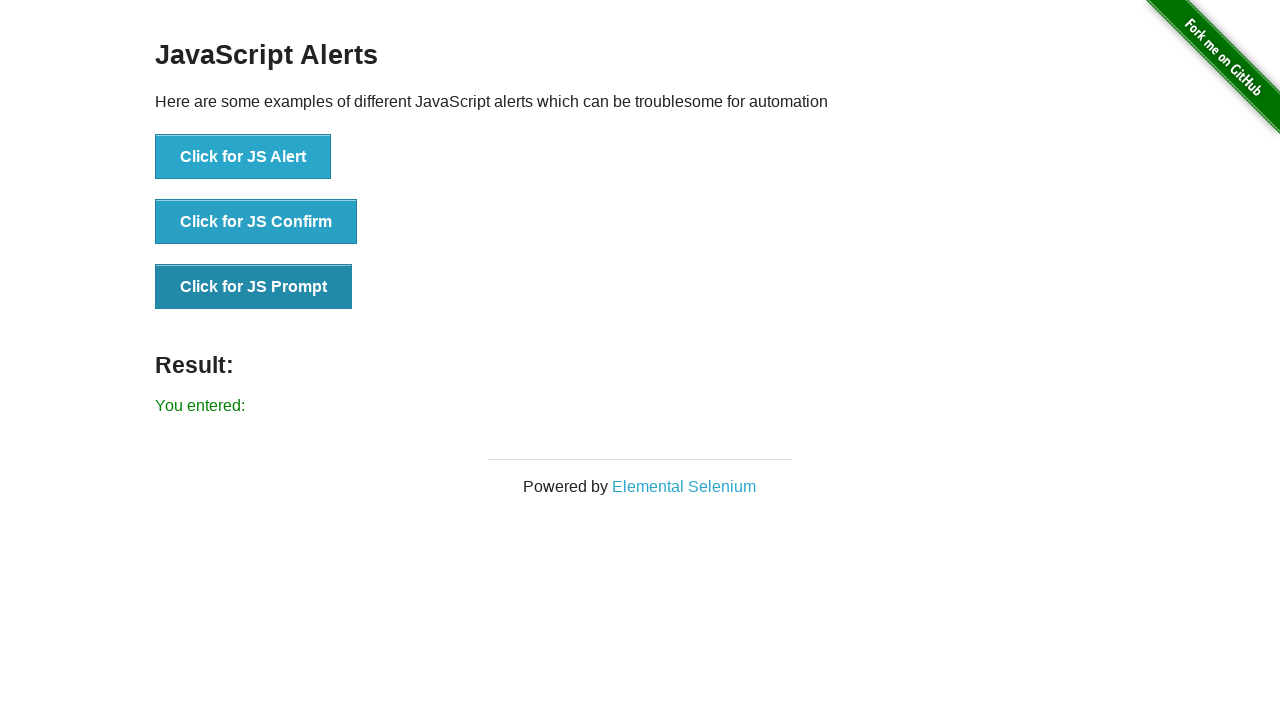

Clicked 'Elemental Selenium' link at (684, 486) on text=Elemental Selenium
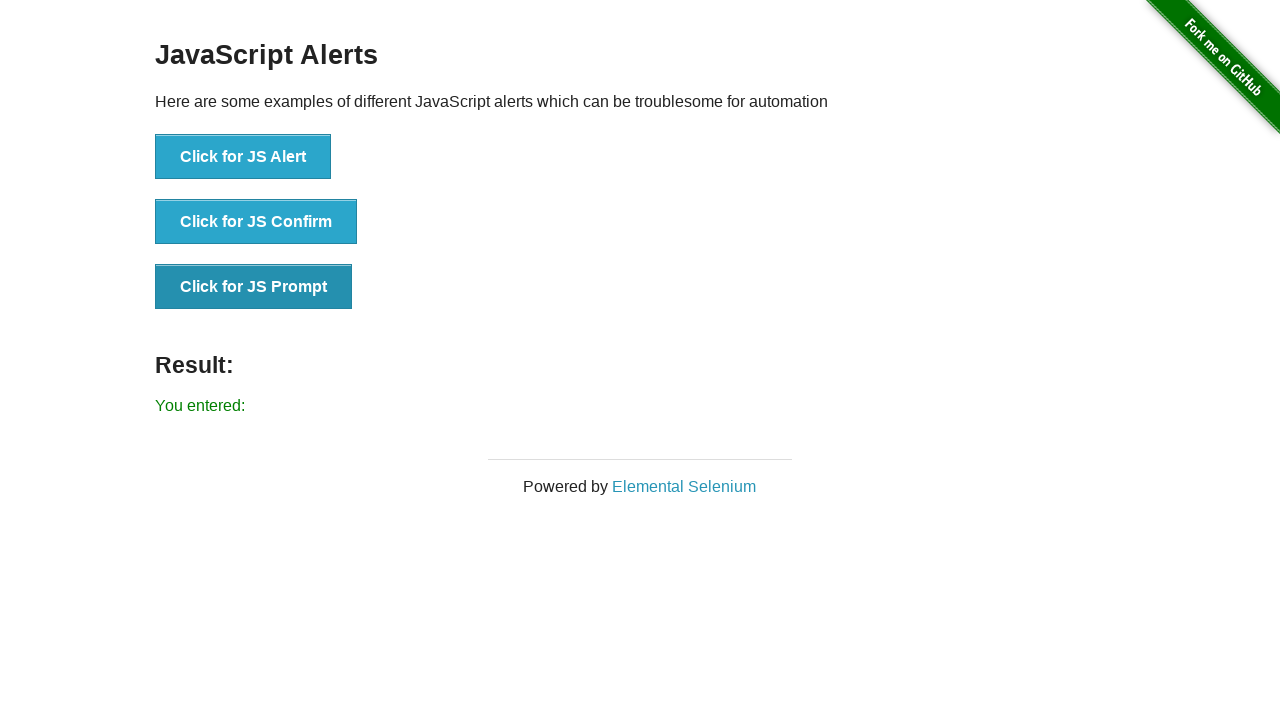

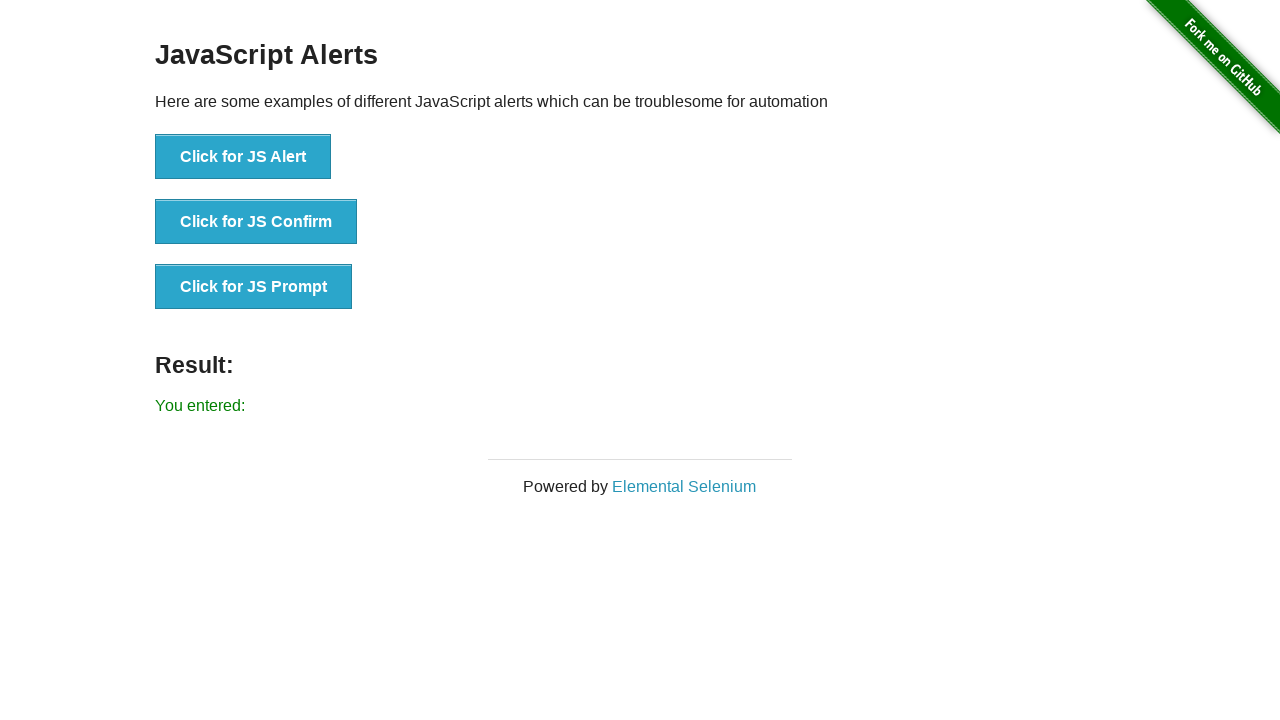